Tests calendar date picker functionality by setting a date value using JavaScript execution on a practice calendar page

Starting URL: https://www.hyrtutorials.com/p/calendar-practice.html

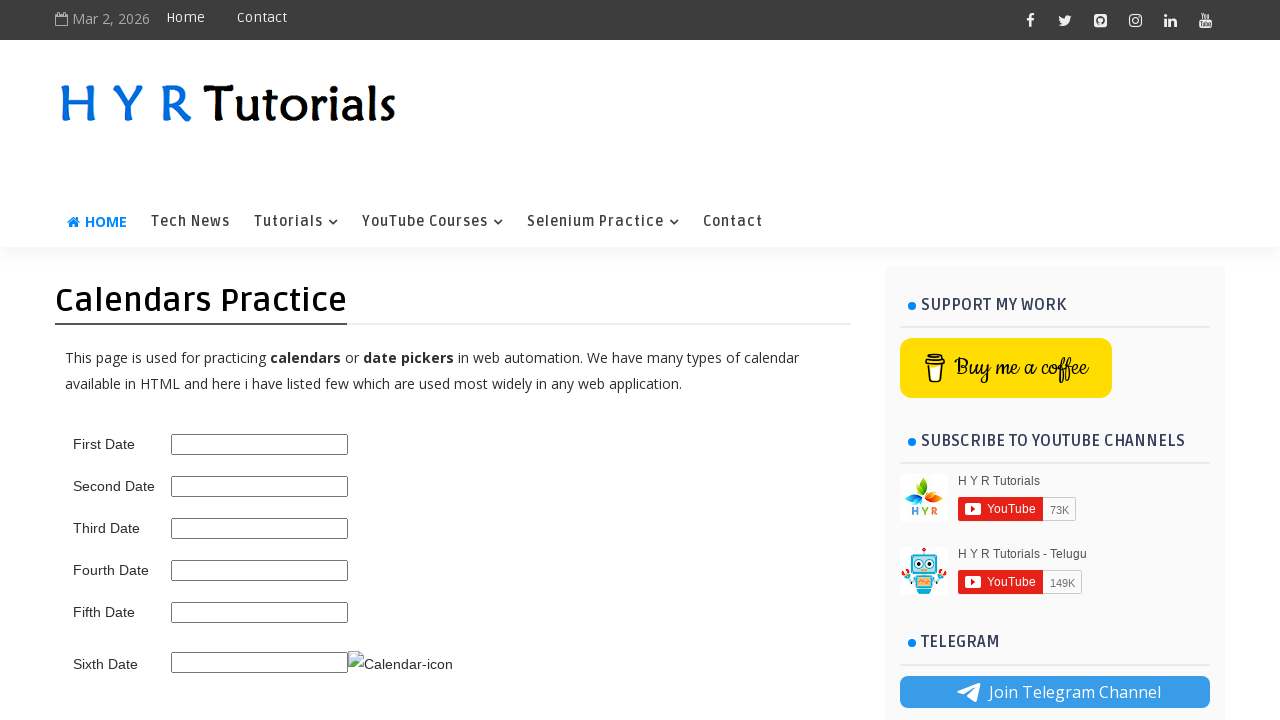

Navigated to calendar practice page
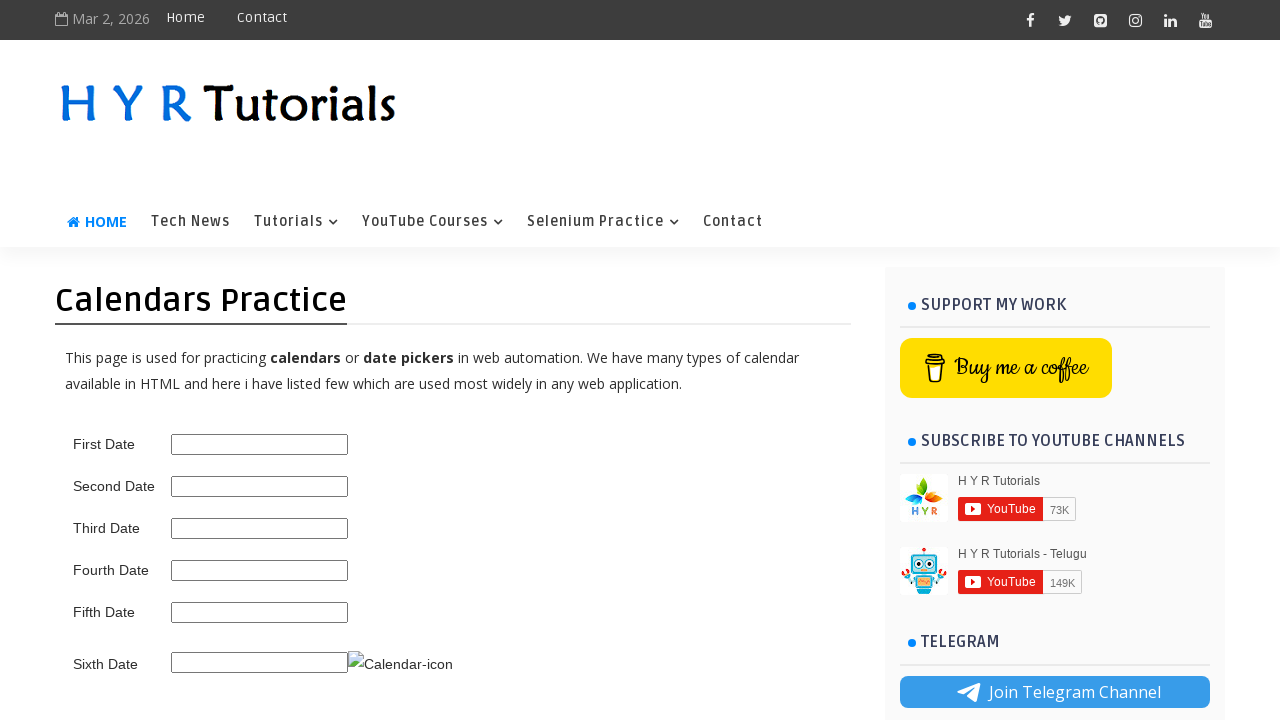

Set date value to 28/09/2023 in first date picker using JavaScript
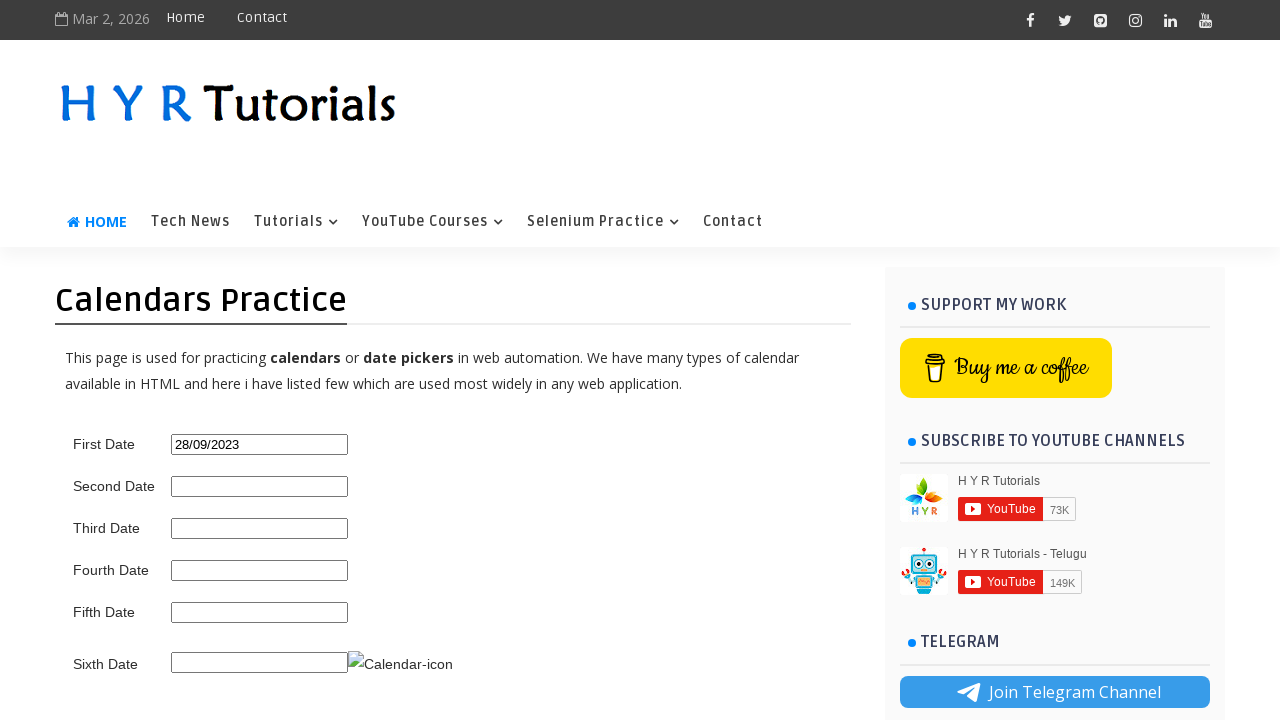

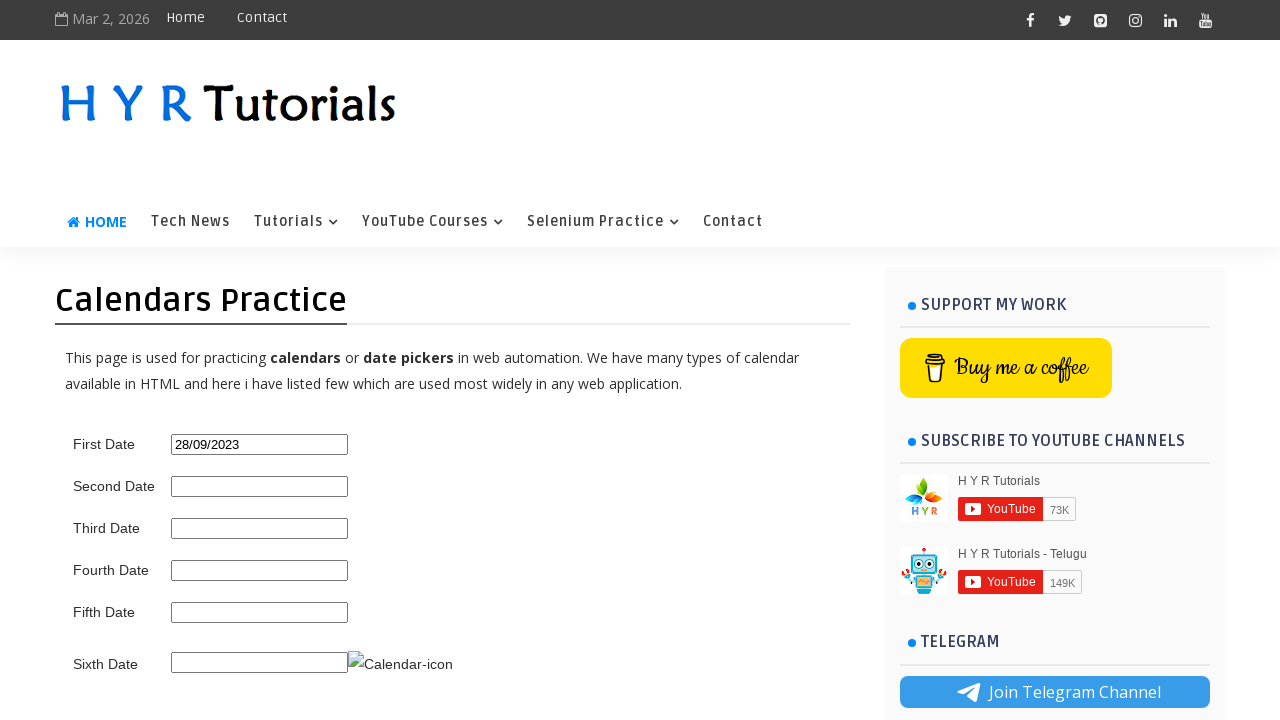